Tests an interactive math problem page by waiting for a specific price condition, booking when price reaches $100, solving a mathematical equation, and submitting the answer

Starting URL: http://suninjuly.github.io/explicit_wait2.html

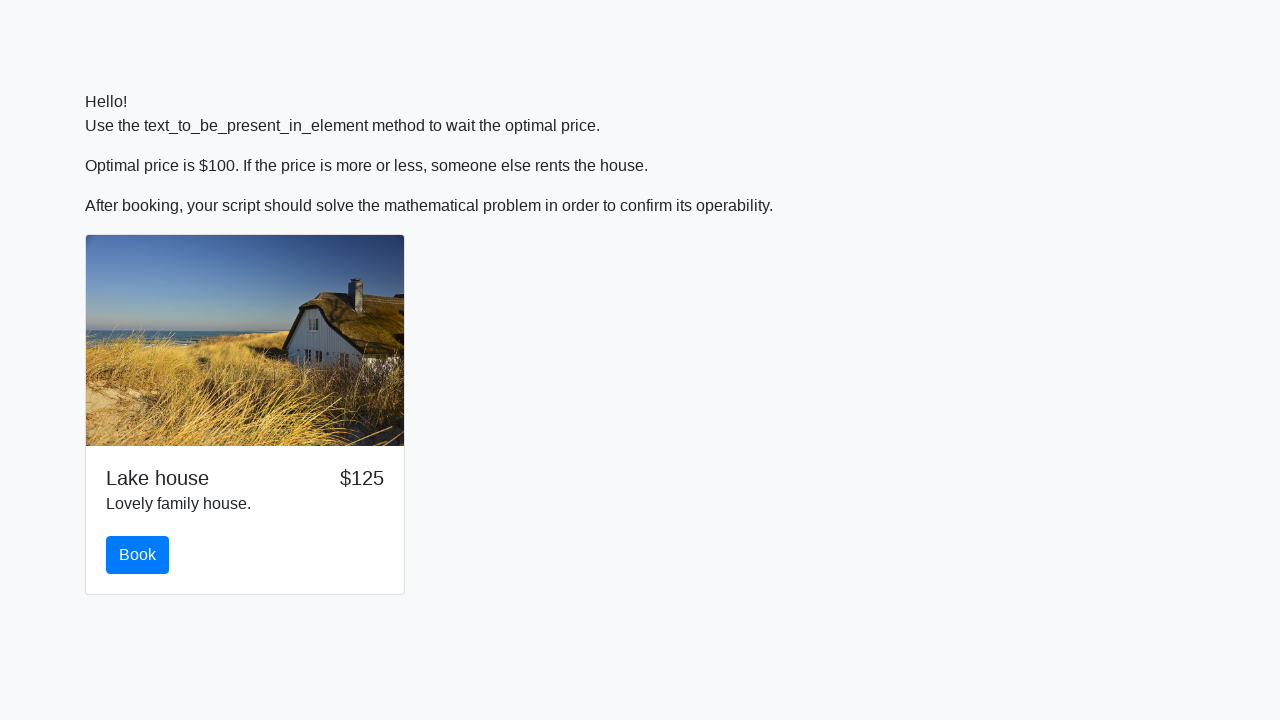

Waited for price to reach $100
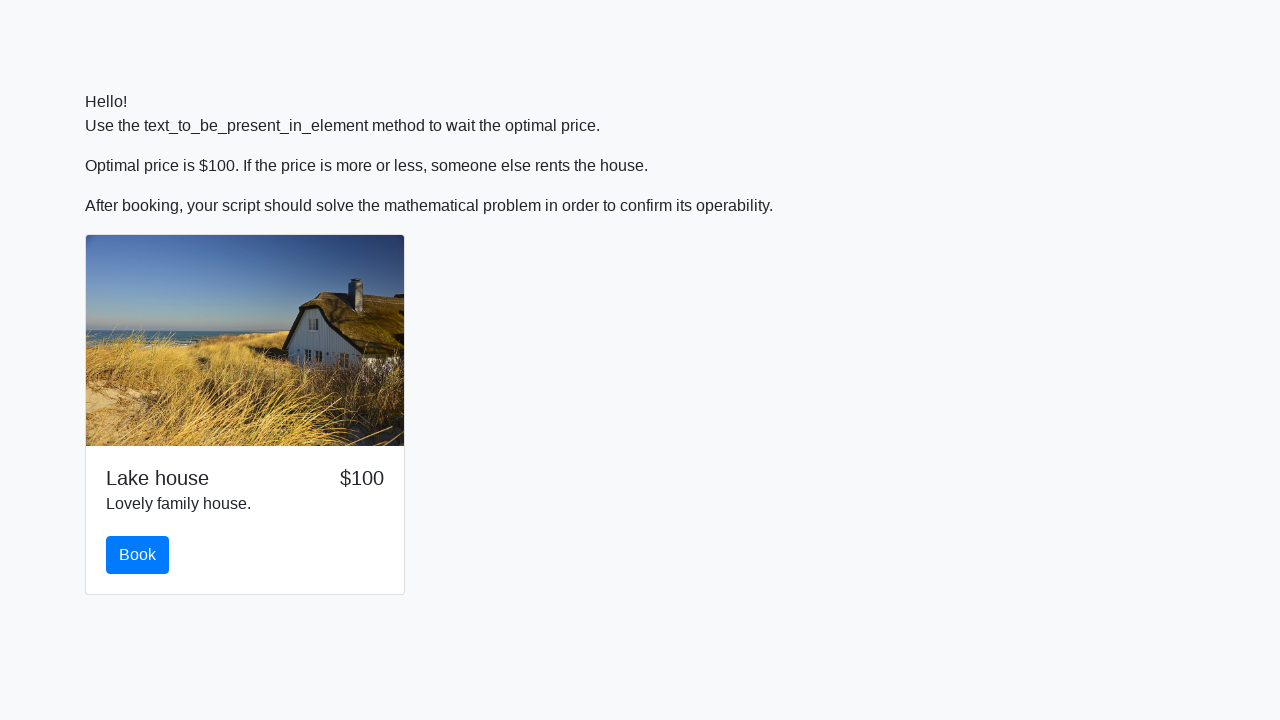

Clicked the book button at (138, 555) on #book
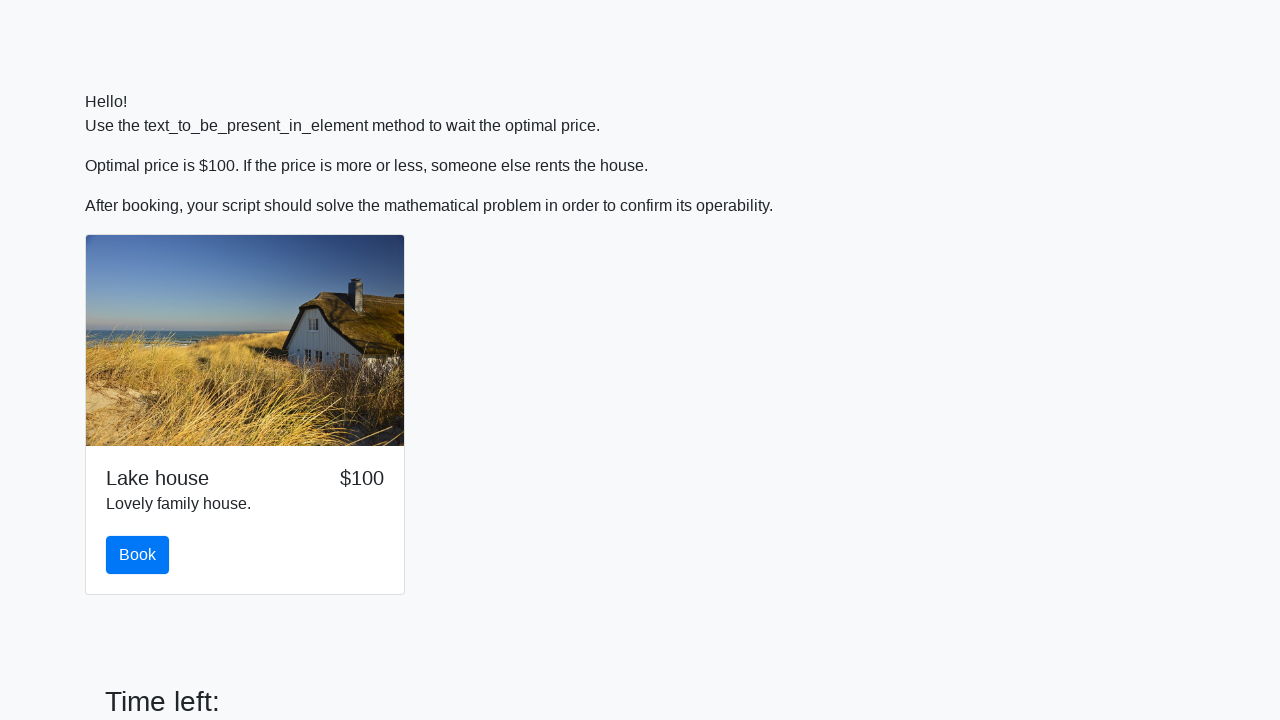

Retrieved input value: 44
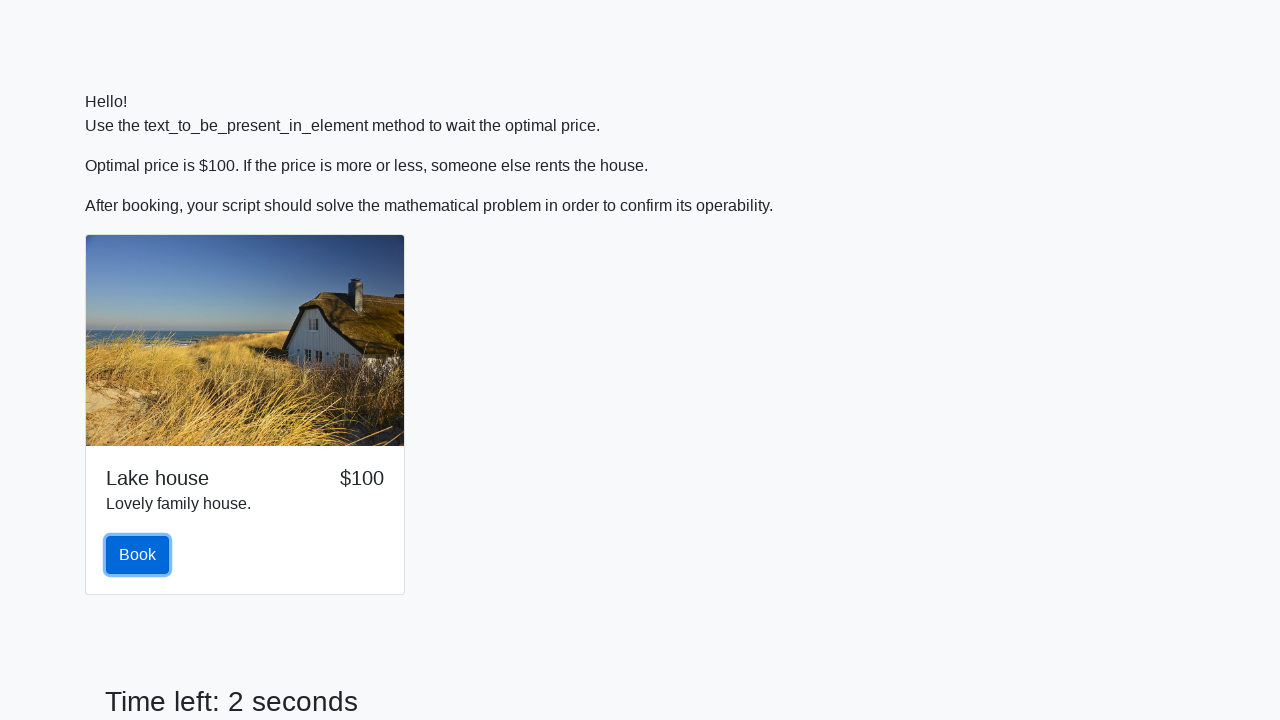

Calculated answer using mathematical formula: -1.5491752325109052
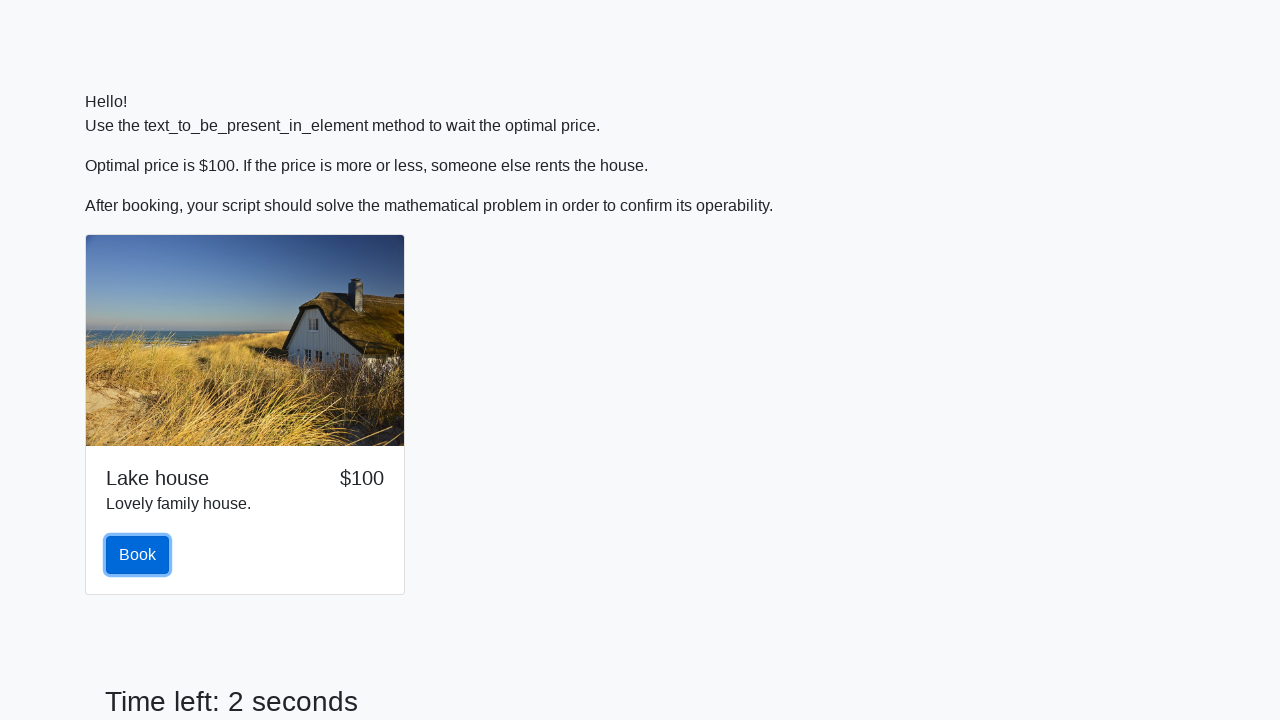

Filled answer field with calculated value on #answer
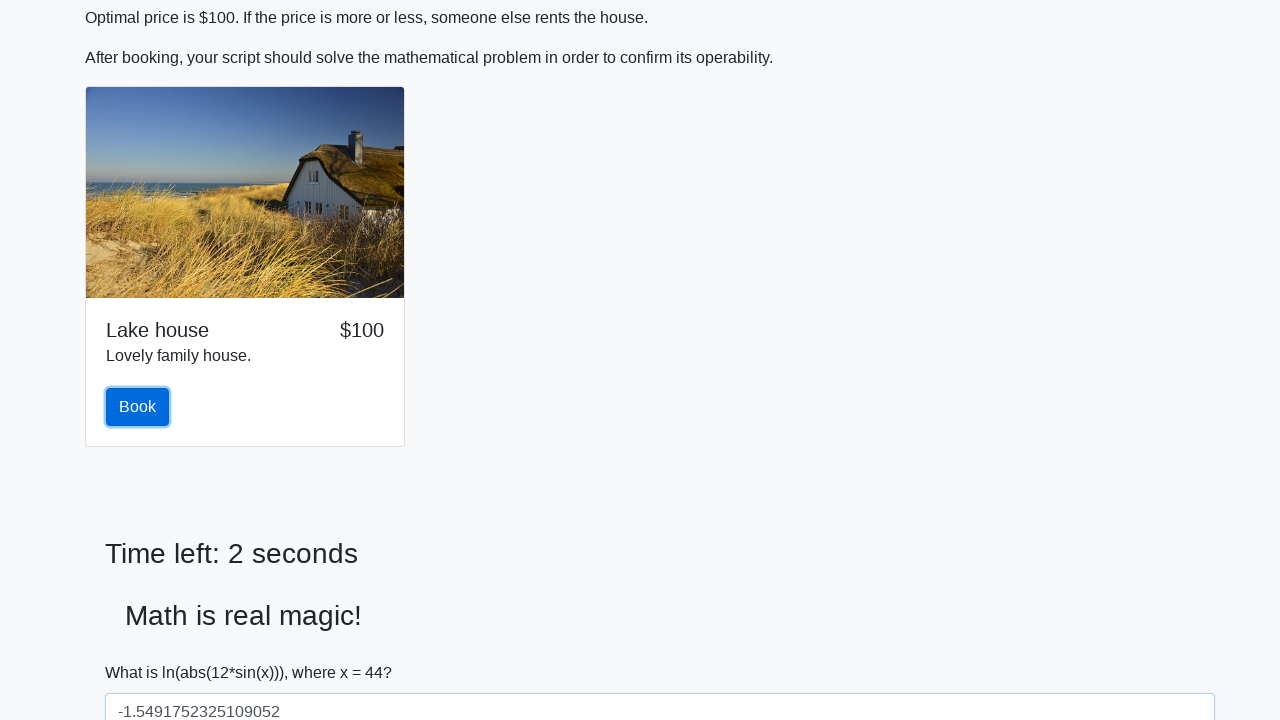

Clicked the solve button to submit answer at (143, 651) on #solve
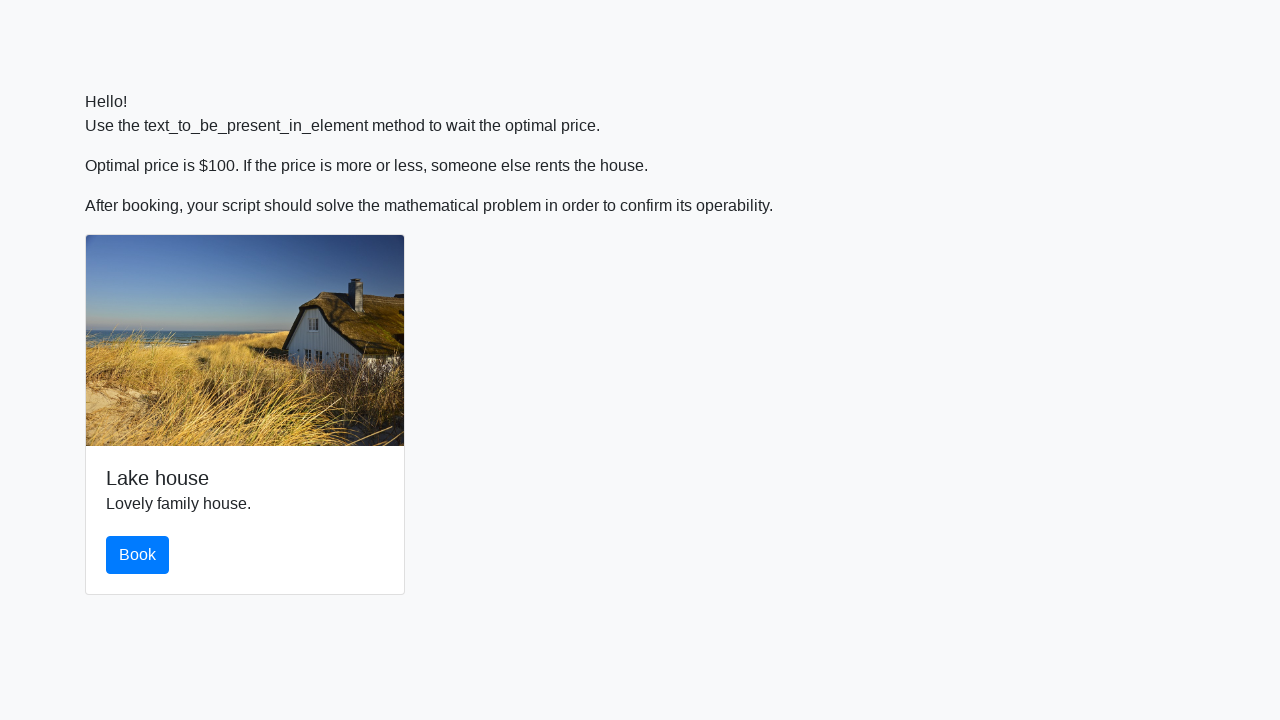

Set up alert dialog handler to accept alerts
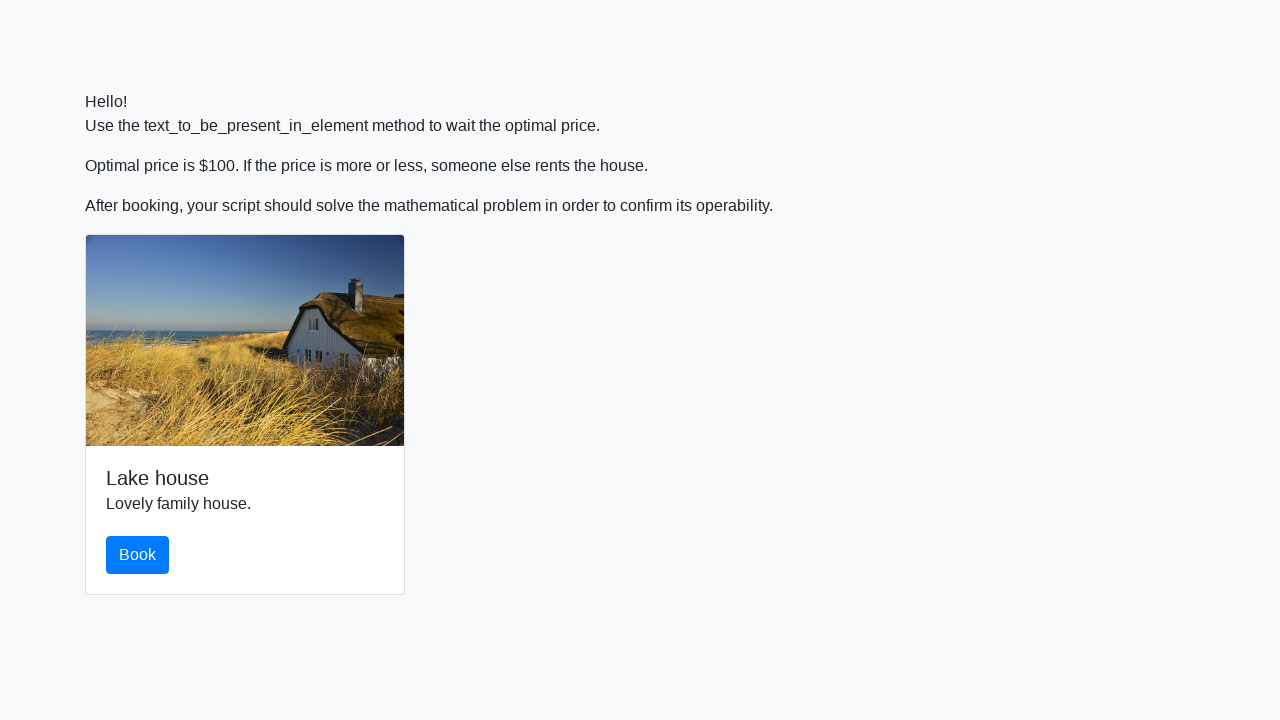

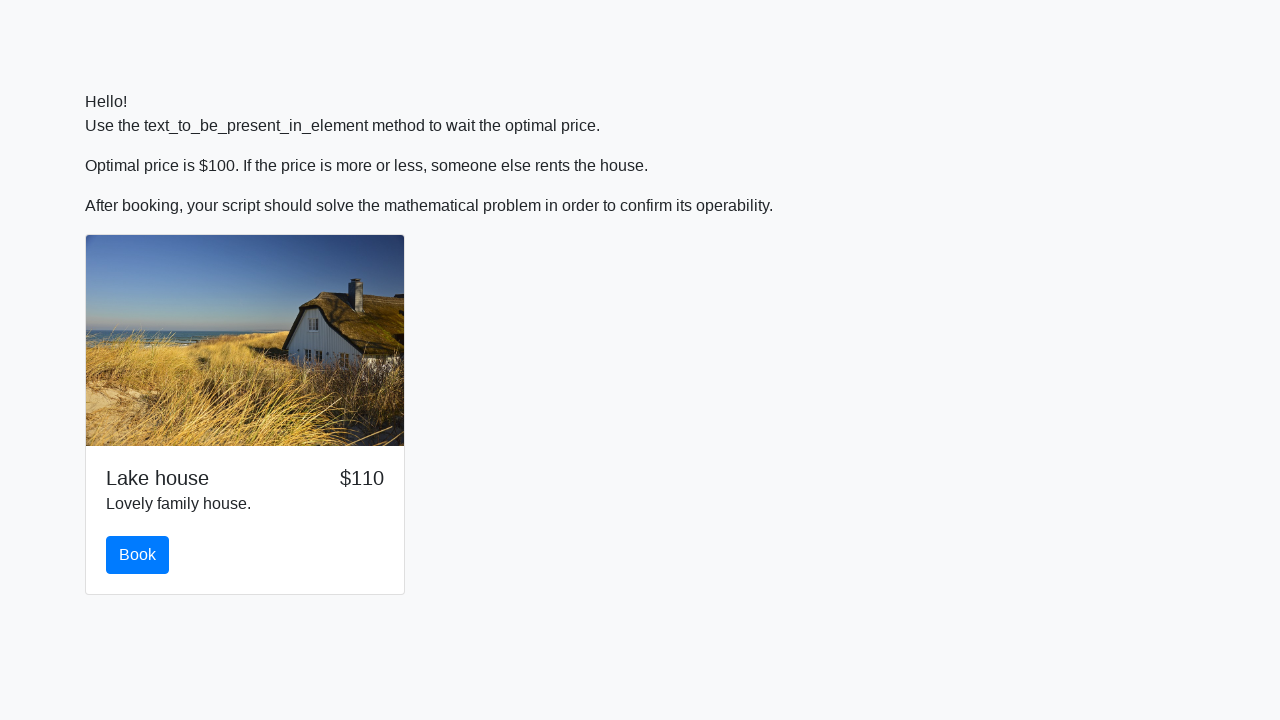